Tests the text box form on DemoQA by filling in full name, email, current address, and permanent address fields, then submitting the form and verifying the submitted details are displayed correctly.

Starting URL: https://demoqa.com/text-box

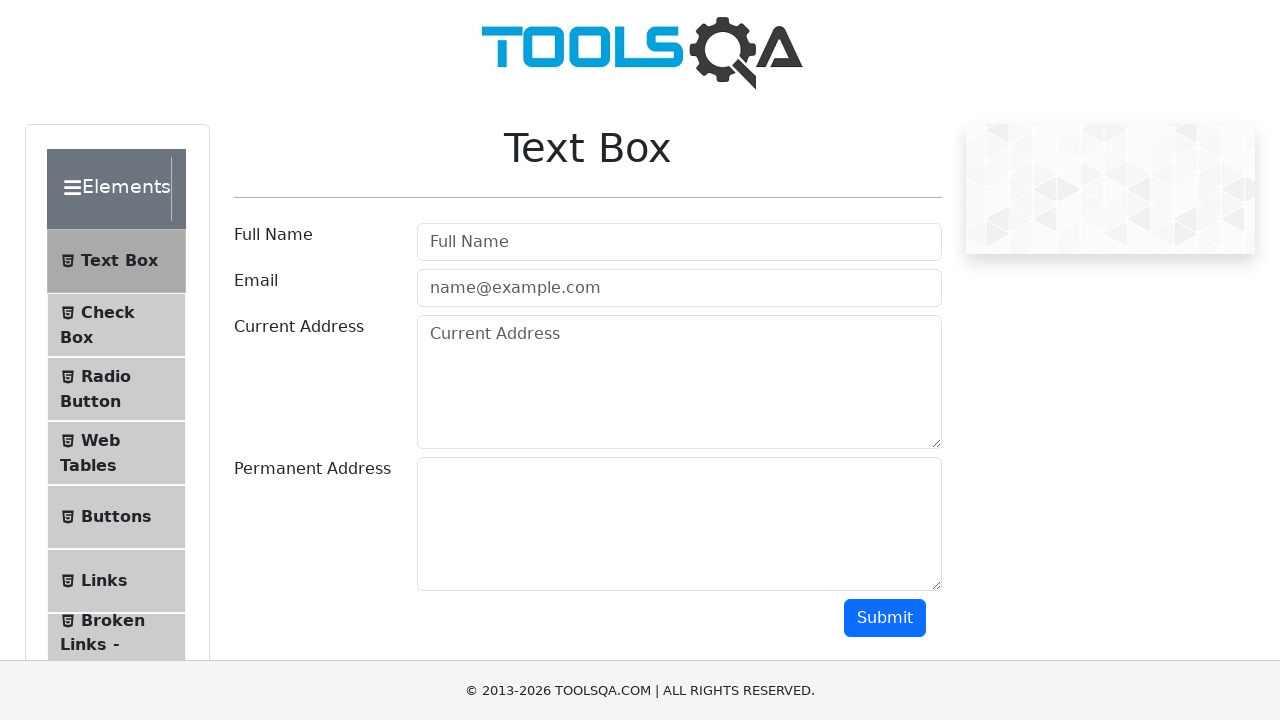

Filled full name field with 'Teofil Ursan' on #userName
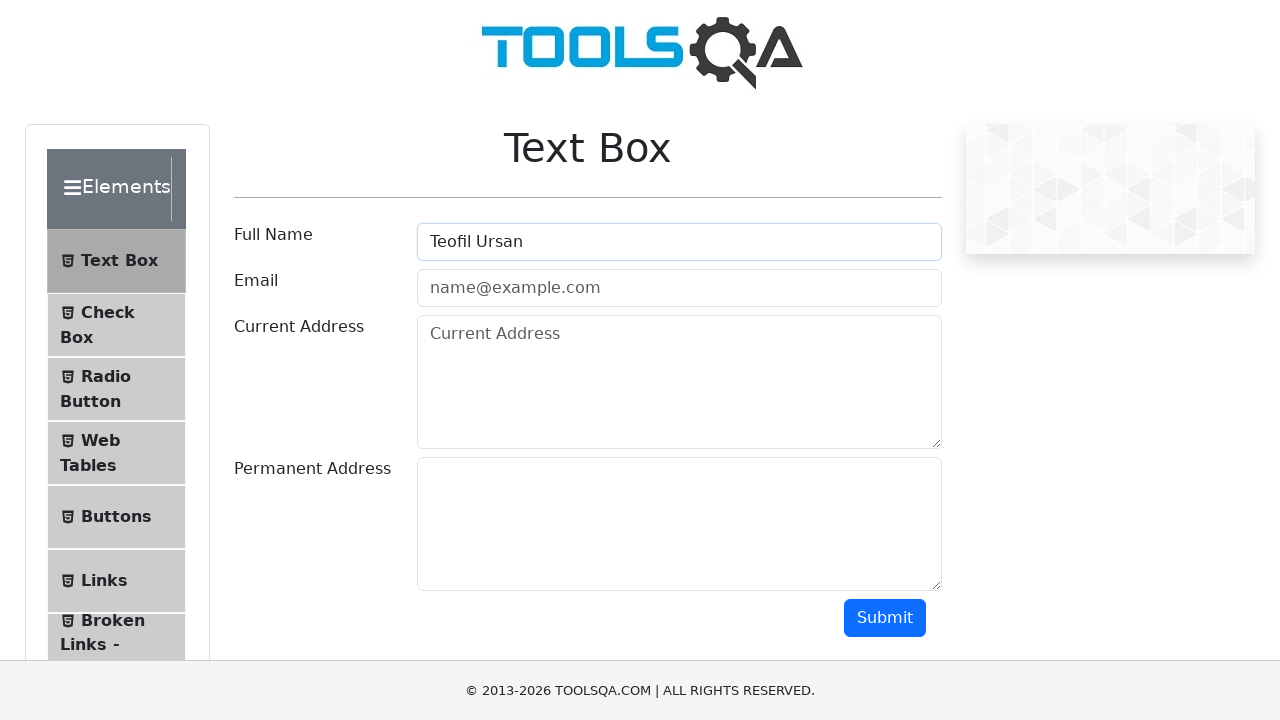

Filled email field with 'teo@test.com' on #userEmail
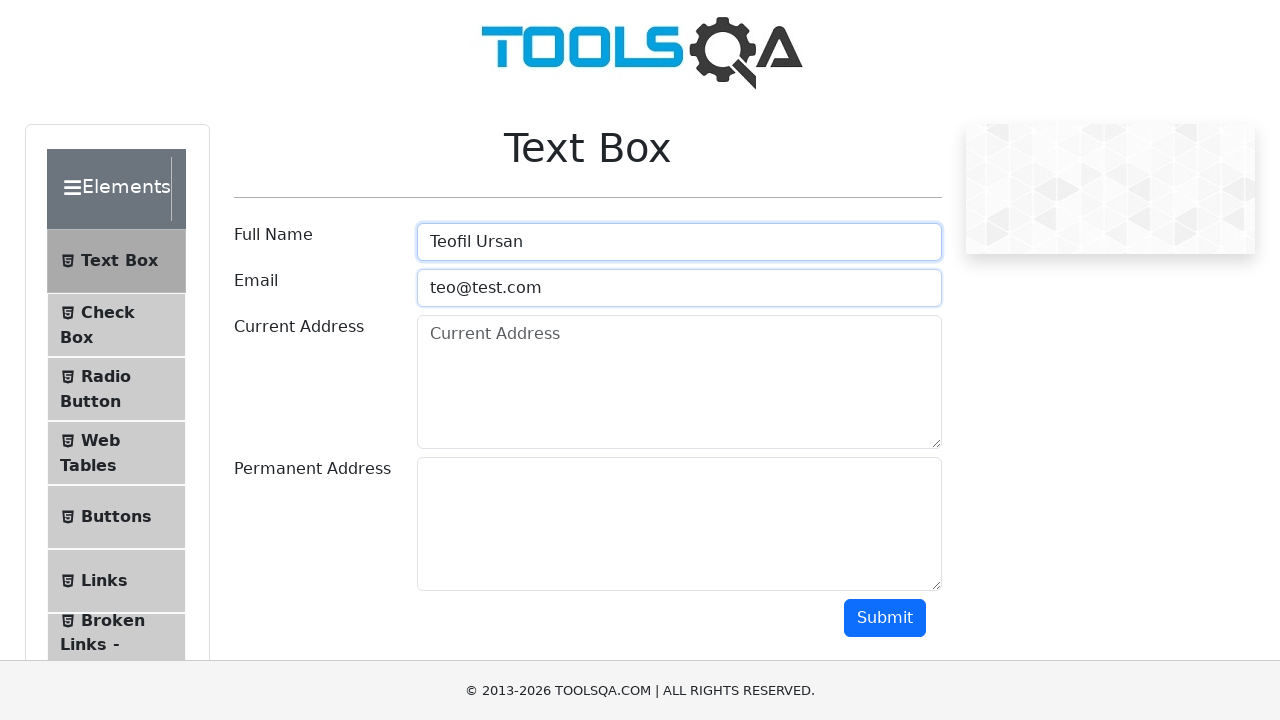

Filled current address field with 'Iasi' on #currentAddress
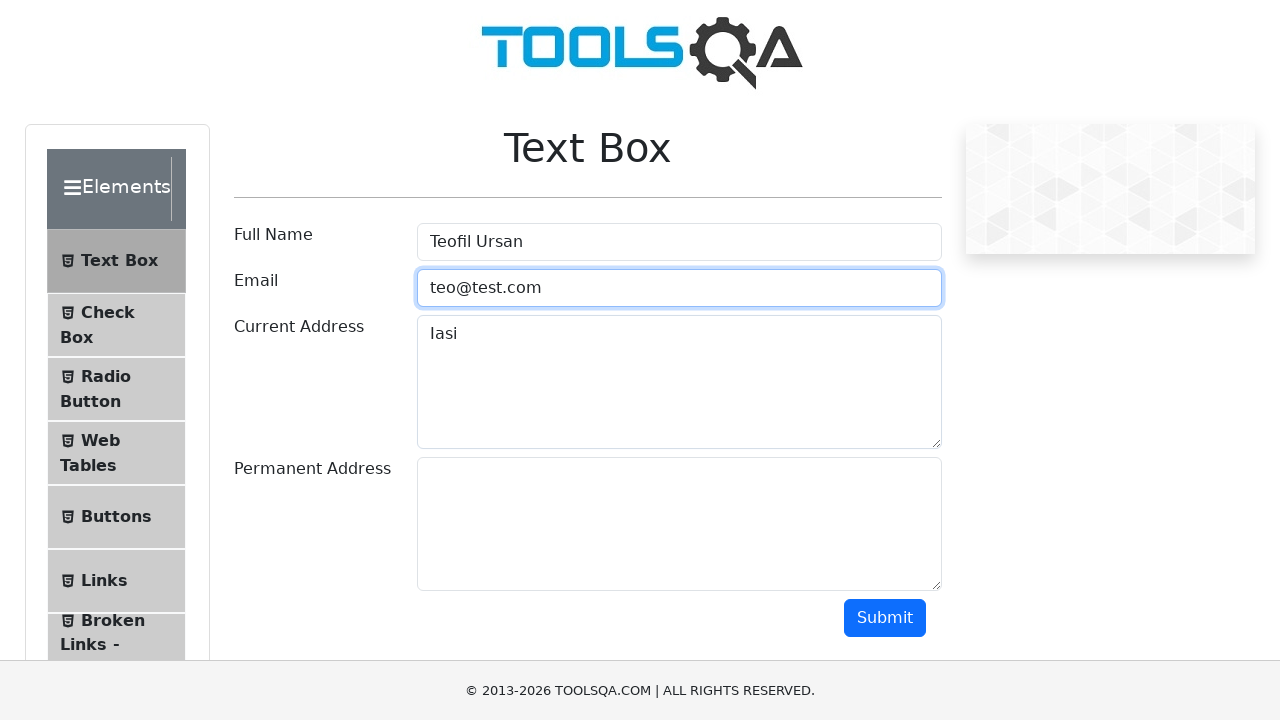

Filled permanent address field with 'Iasi' on #permanentAddress
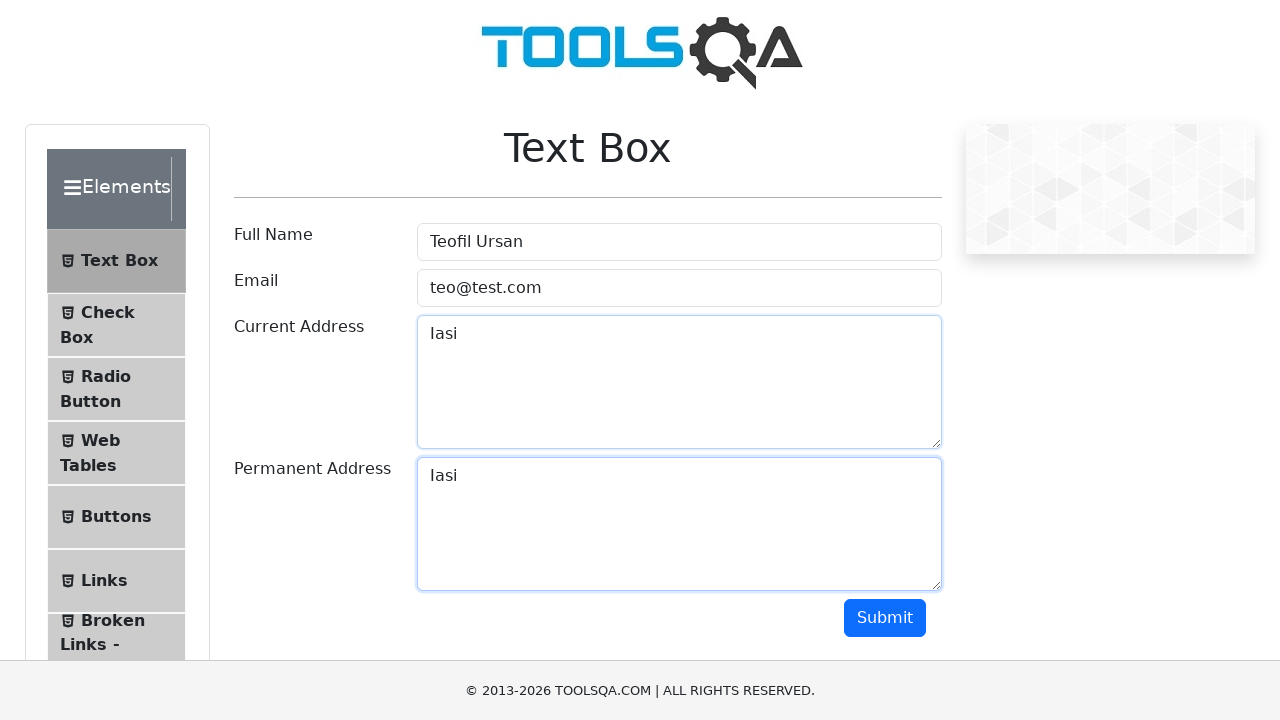

Clicked submit button to submit the form at (885, 618) on #submit
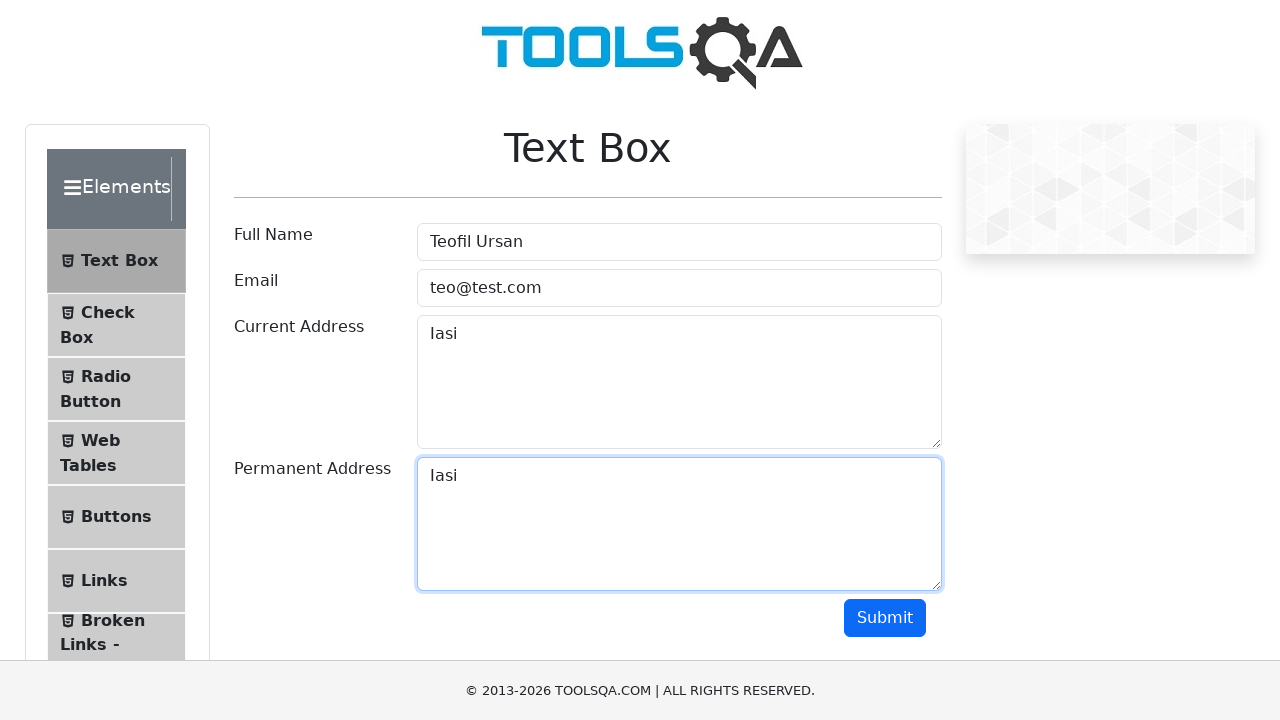

Submitted details loaded and name field appeared
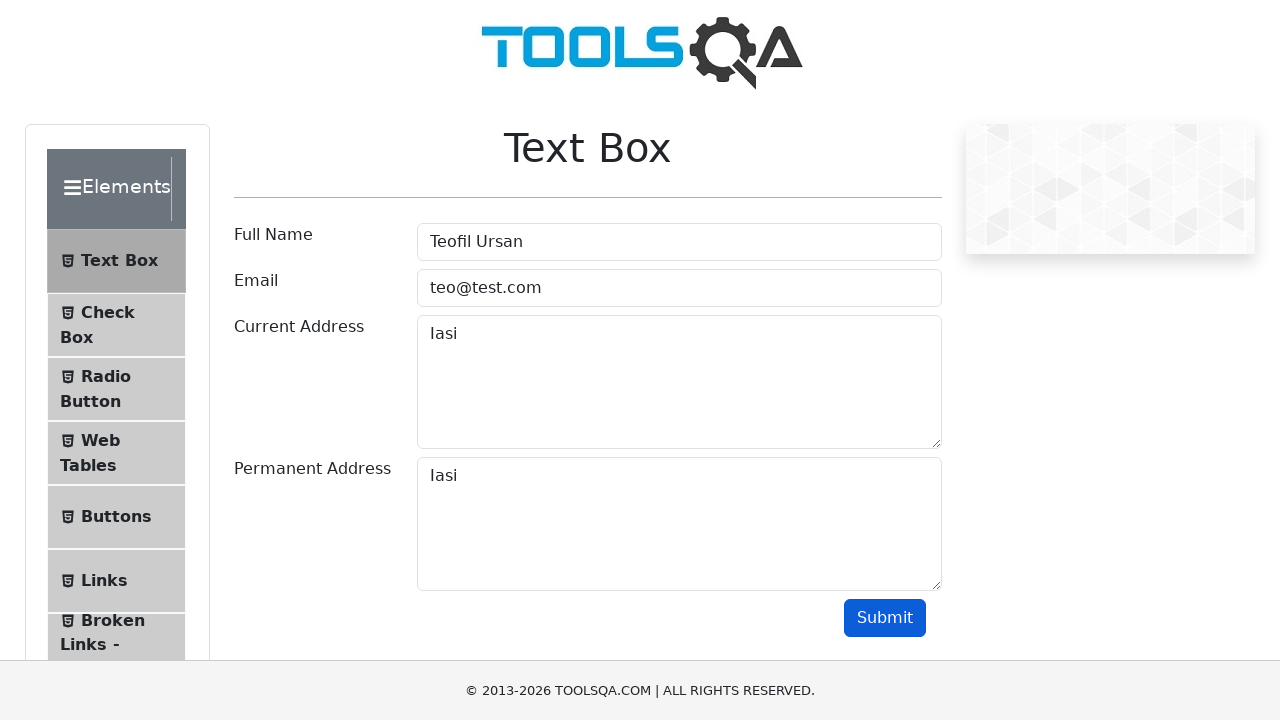

Retrieved name text from submitted details
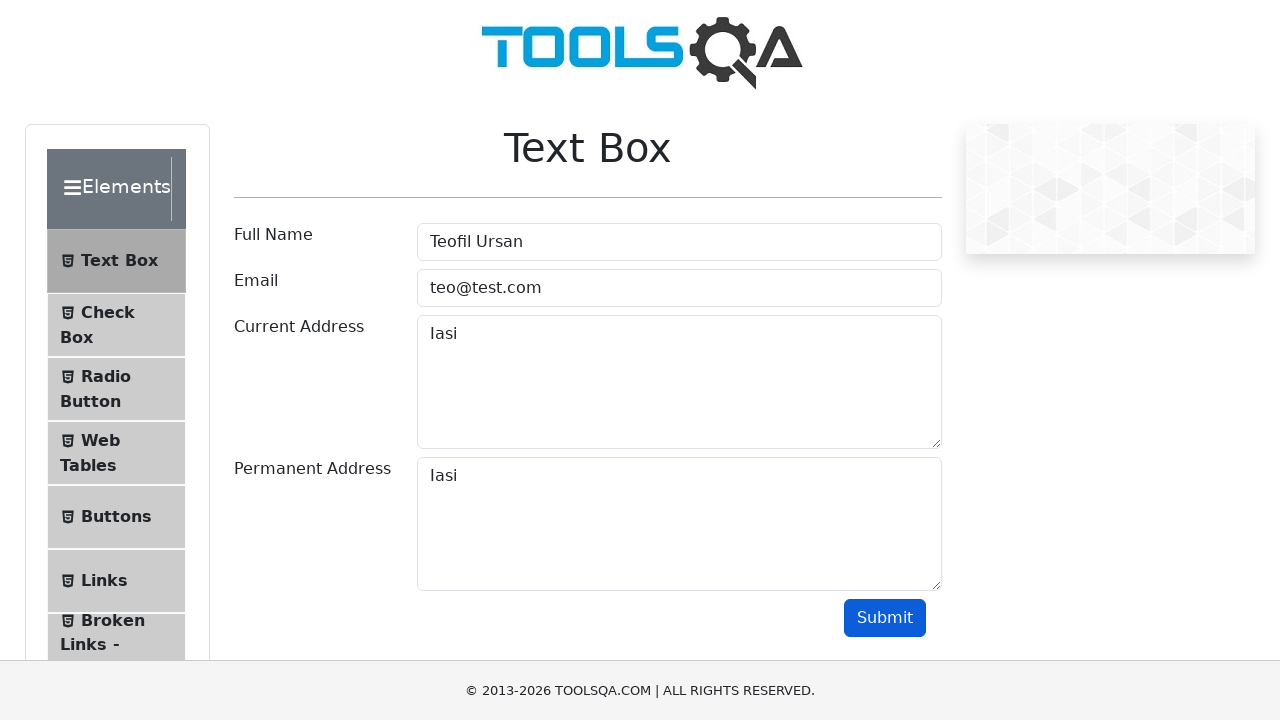

Verified that name 'Teofil Ursan' is displayed correctly
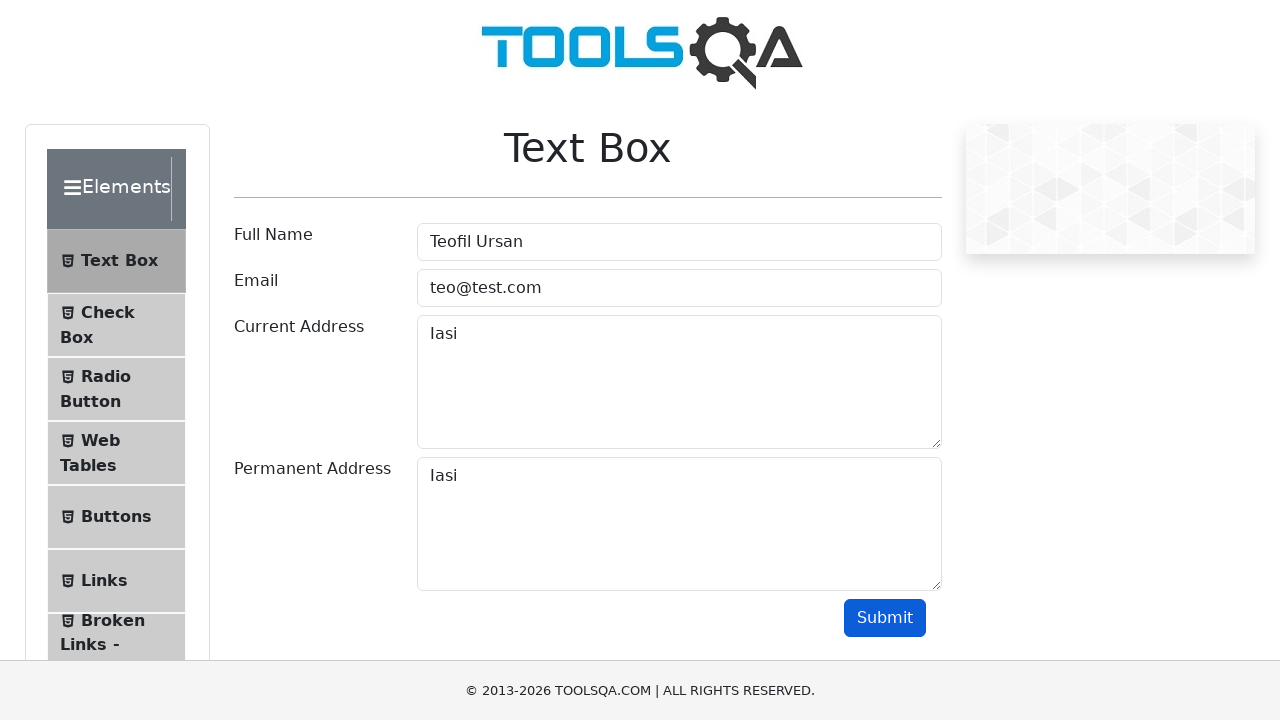

Retrieved email text from submitted details
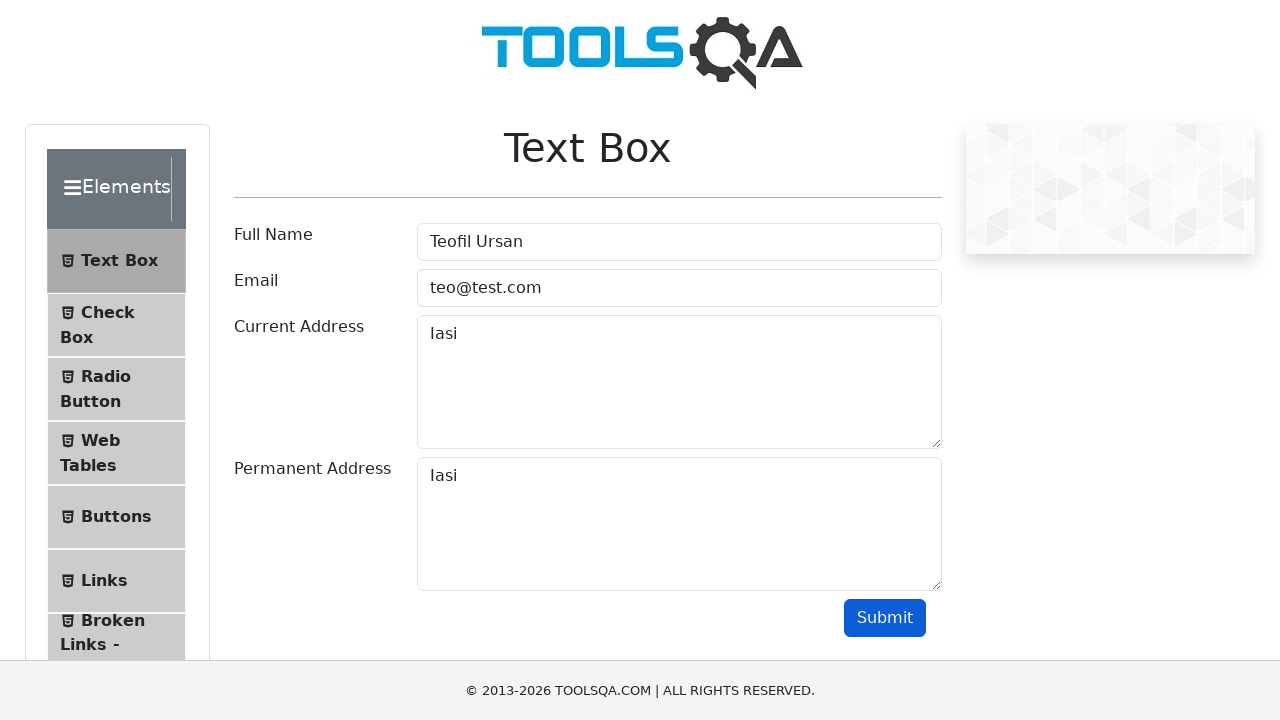

Verified that email 'teo@test.com' is displayed correctly
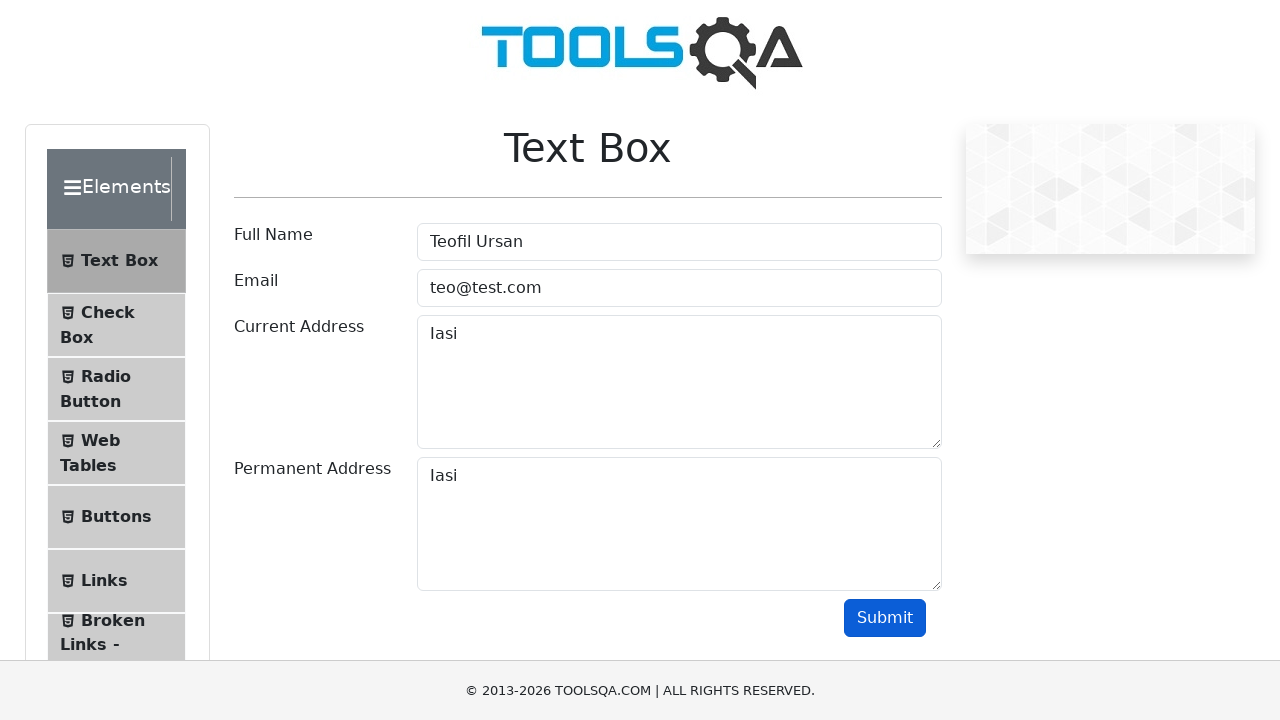

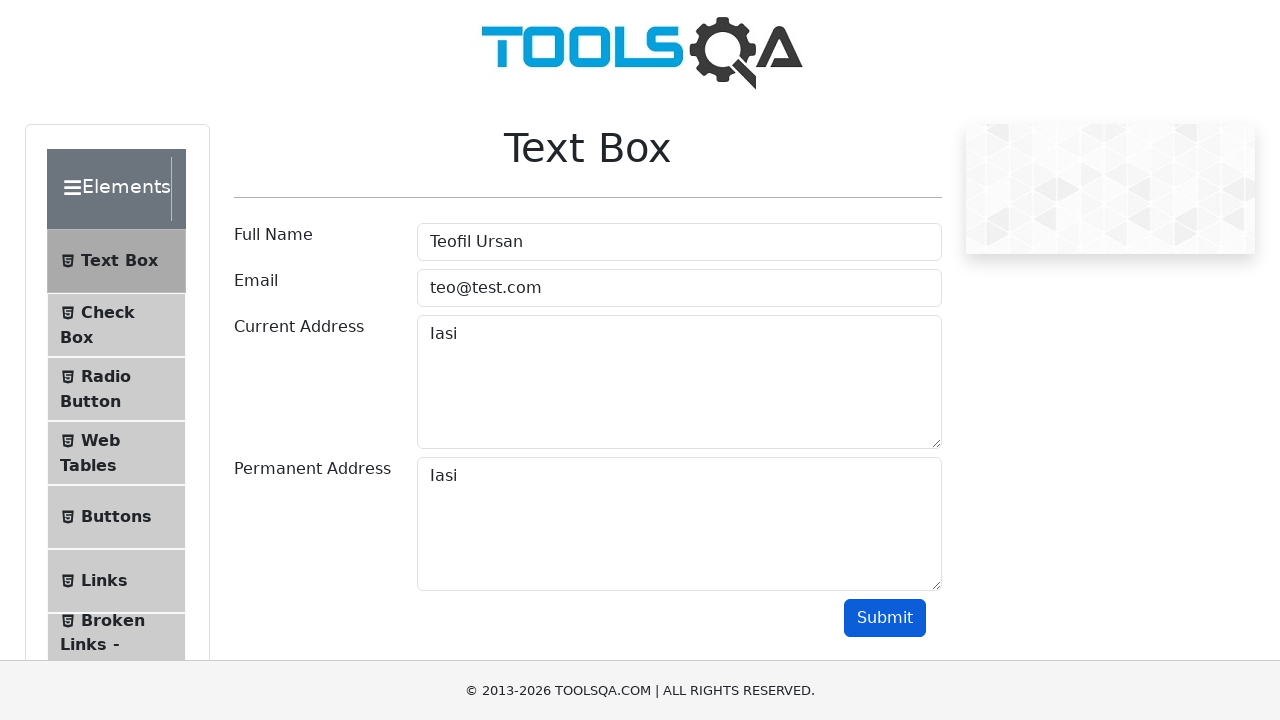